Tests multiple window handling by clicking links that open new windows/tabs, verifying their titles, closing them, and returning to the parent window.

Starting URL: https://the-internet.herokuapp.com/

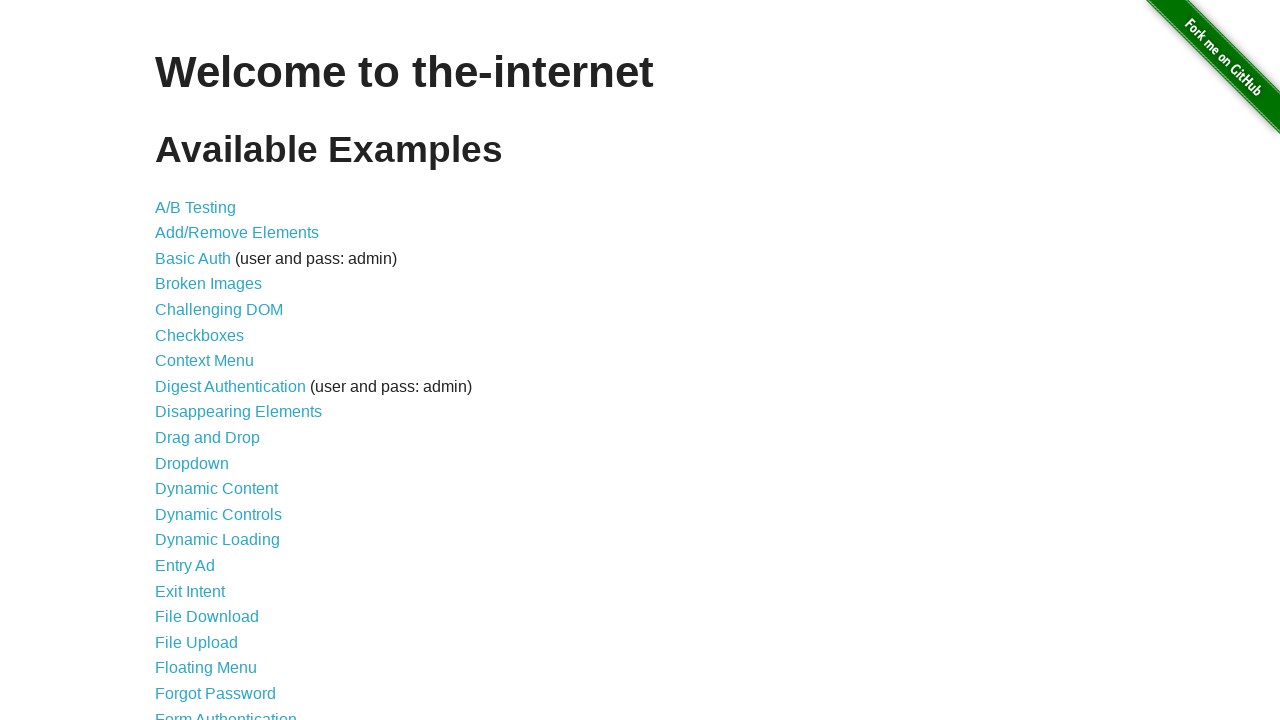

Clicked on 'Multiple Windows' link at (218, 369) on xpath=//a[text()='Multiple Windows']
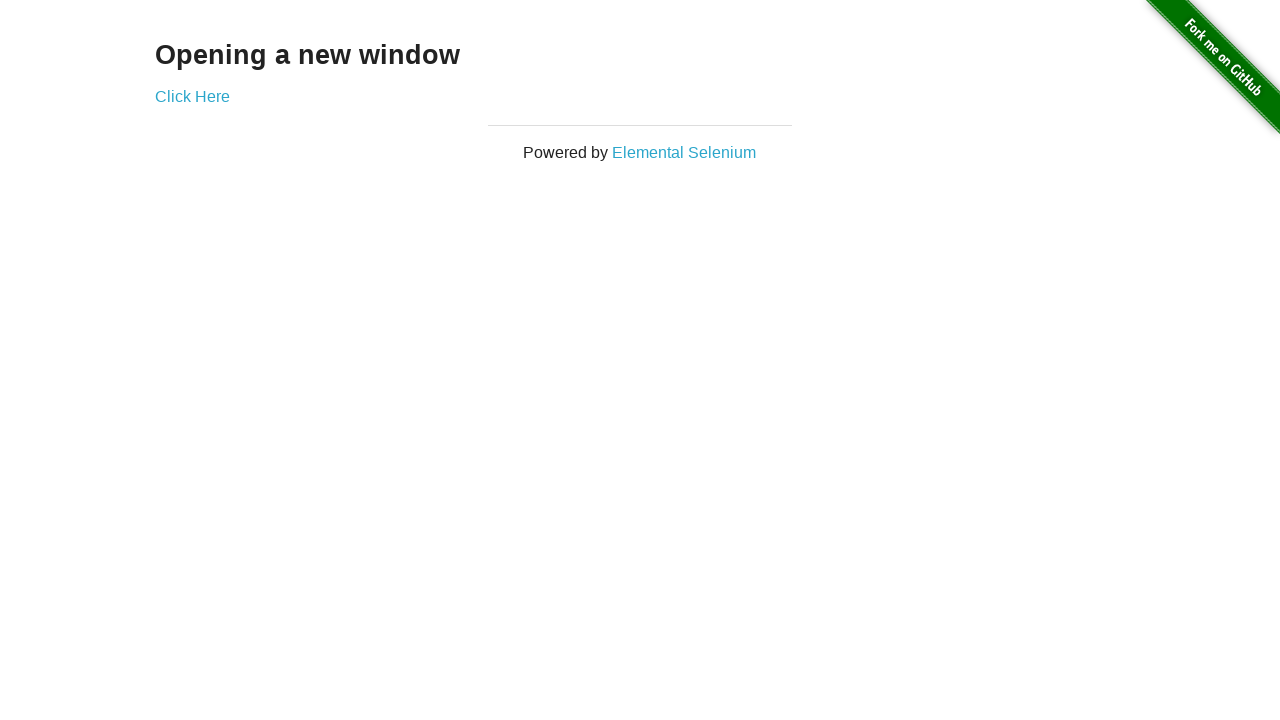

Clicked on 'Elemental Selenium' link to open new window at (684, 152) on xpath=//a[text()='Elemental Selenium']
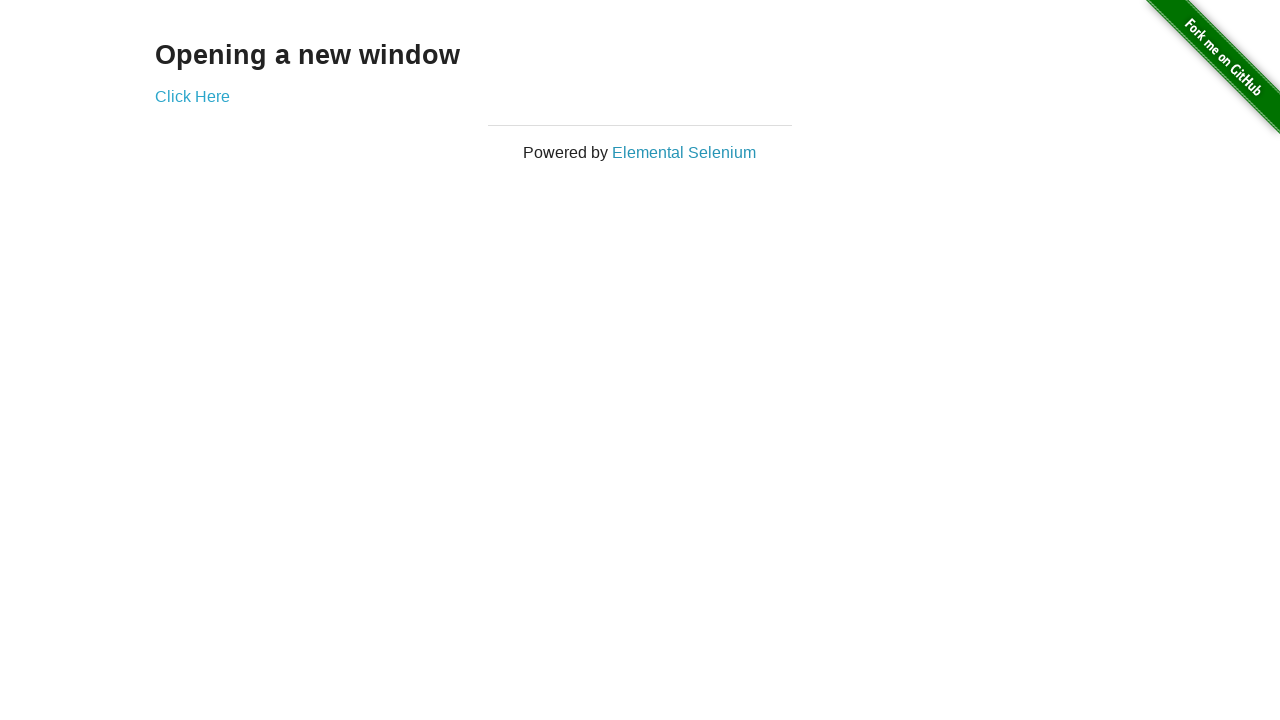

First child page loaded
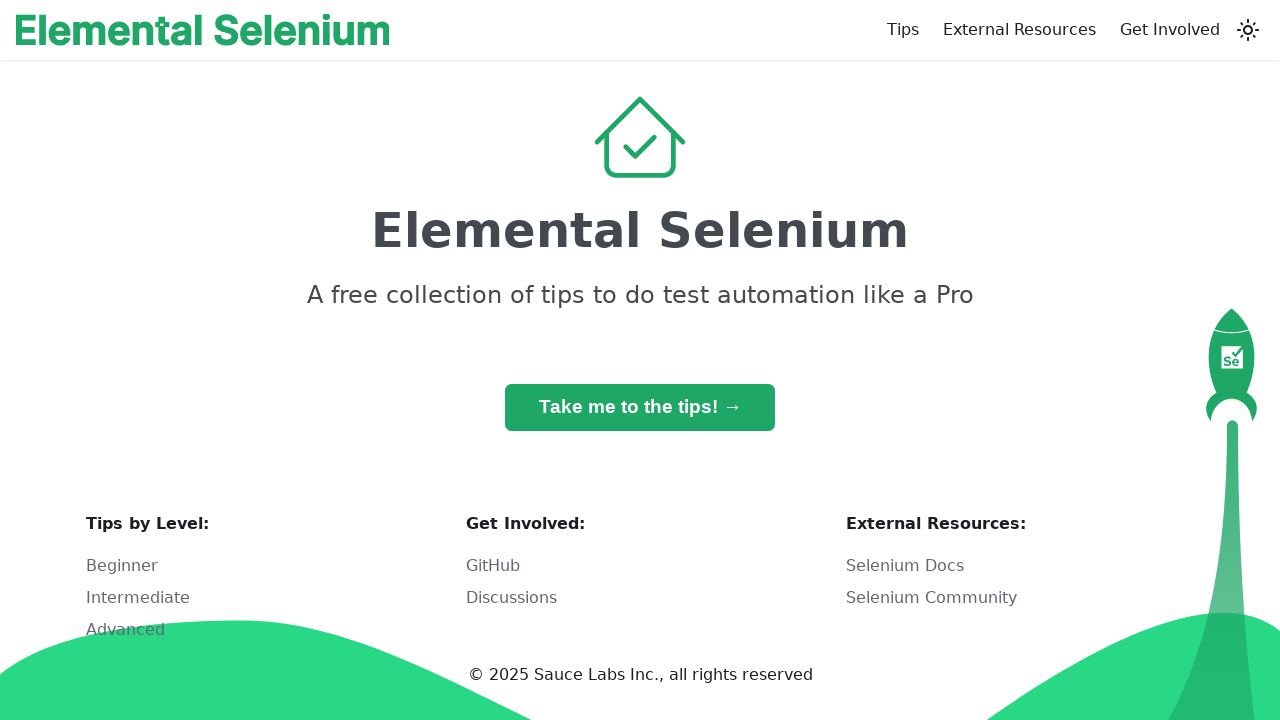

Retrieved first child page title: 'Home | Elemental Selenium'
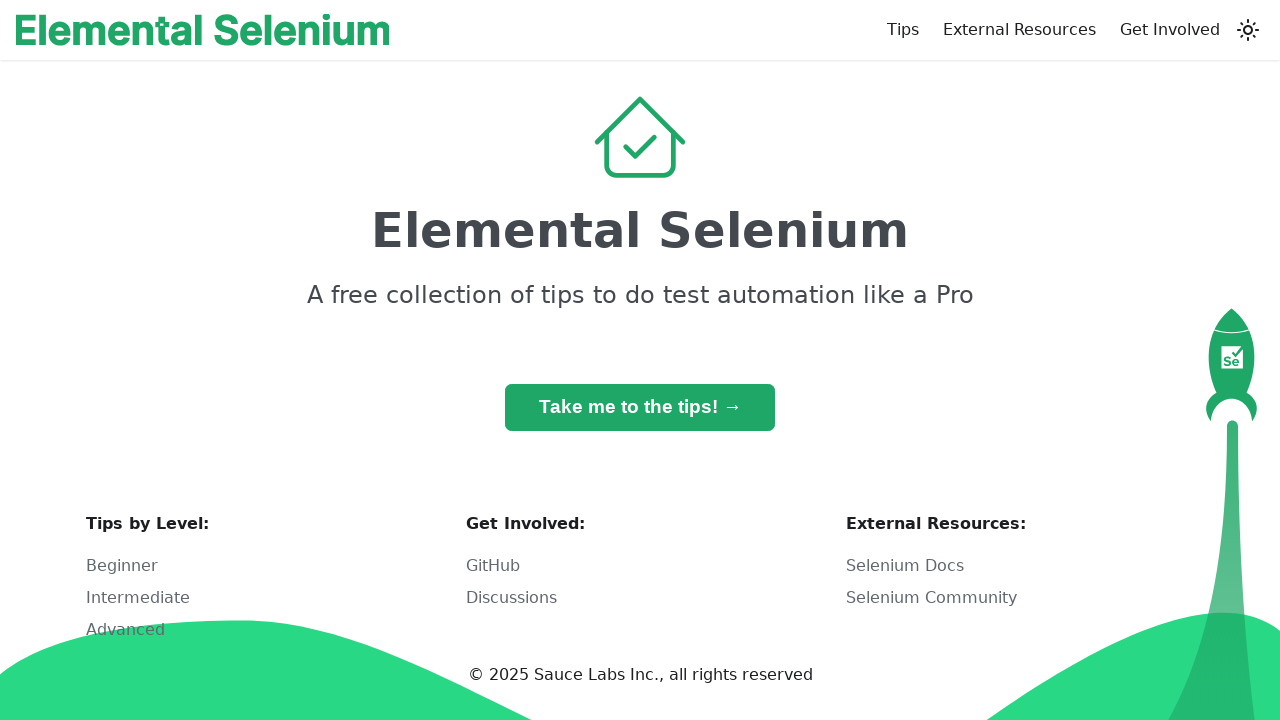

First child page title verification failed
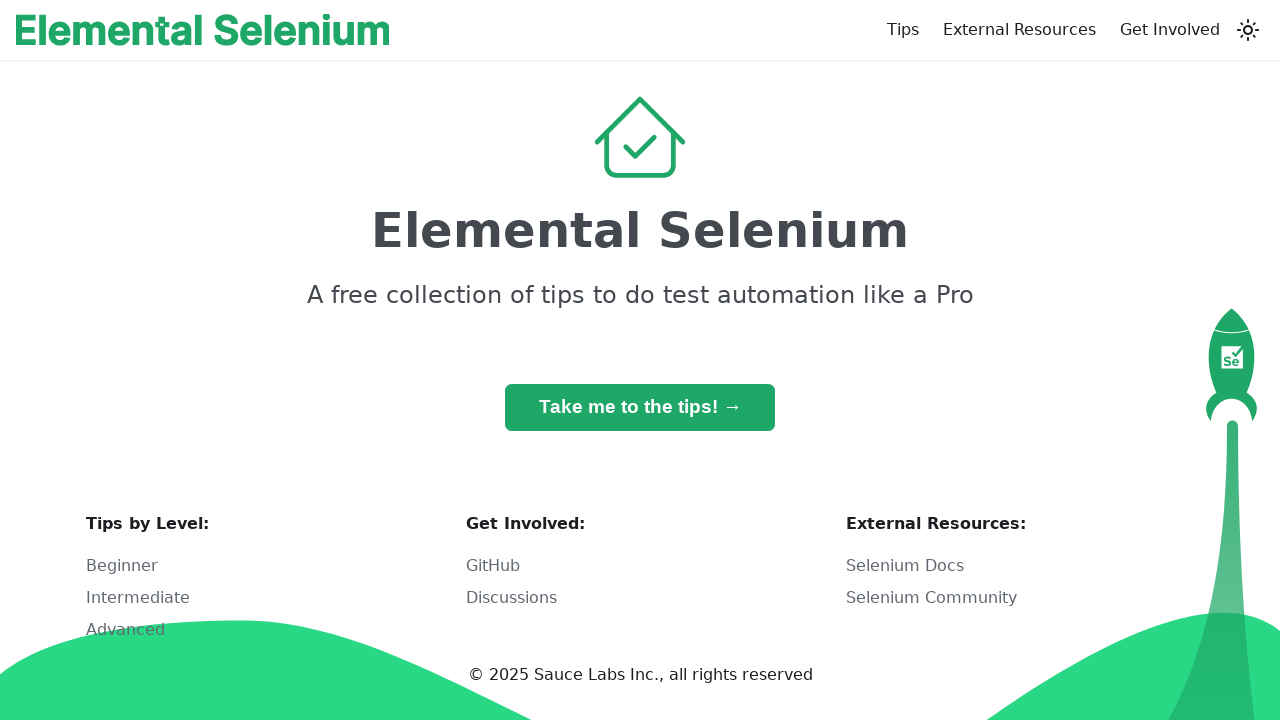

Closed first child window
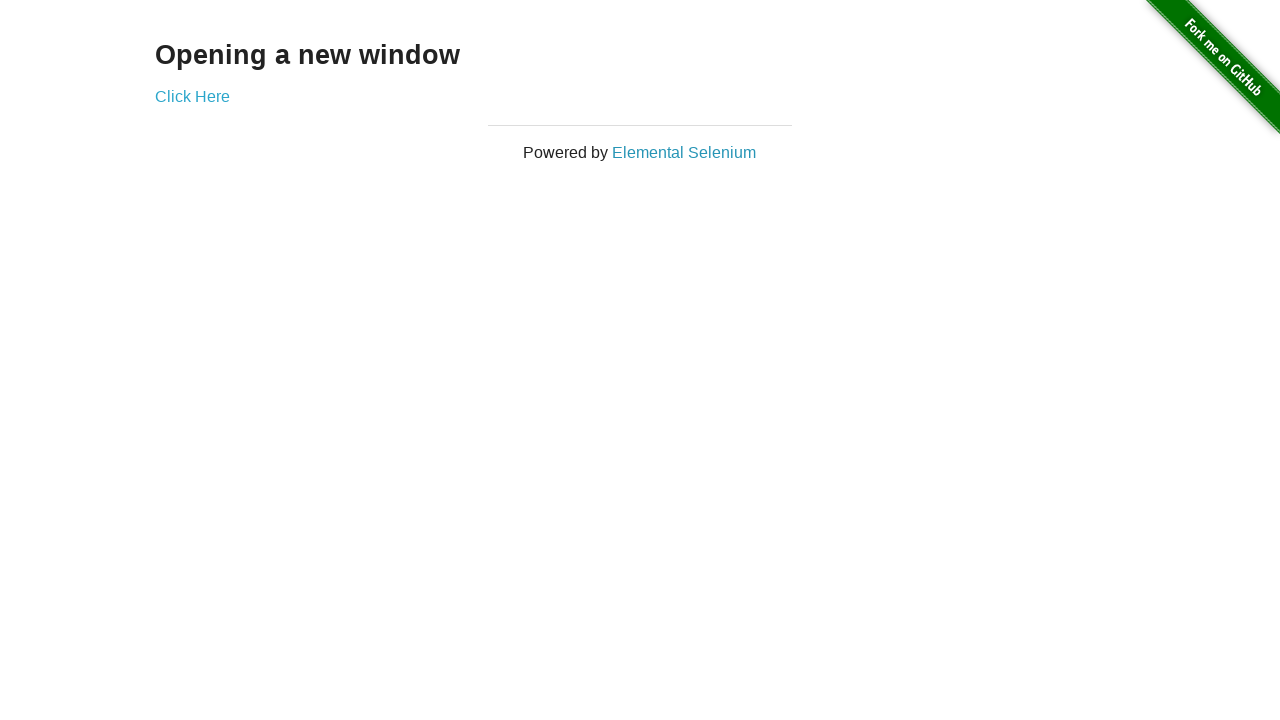

Clicked on 'Click Here' link to open new window at (192, 96) on xpath=//a[text()='Click Here']
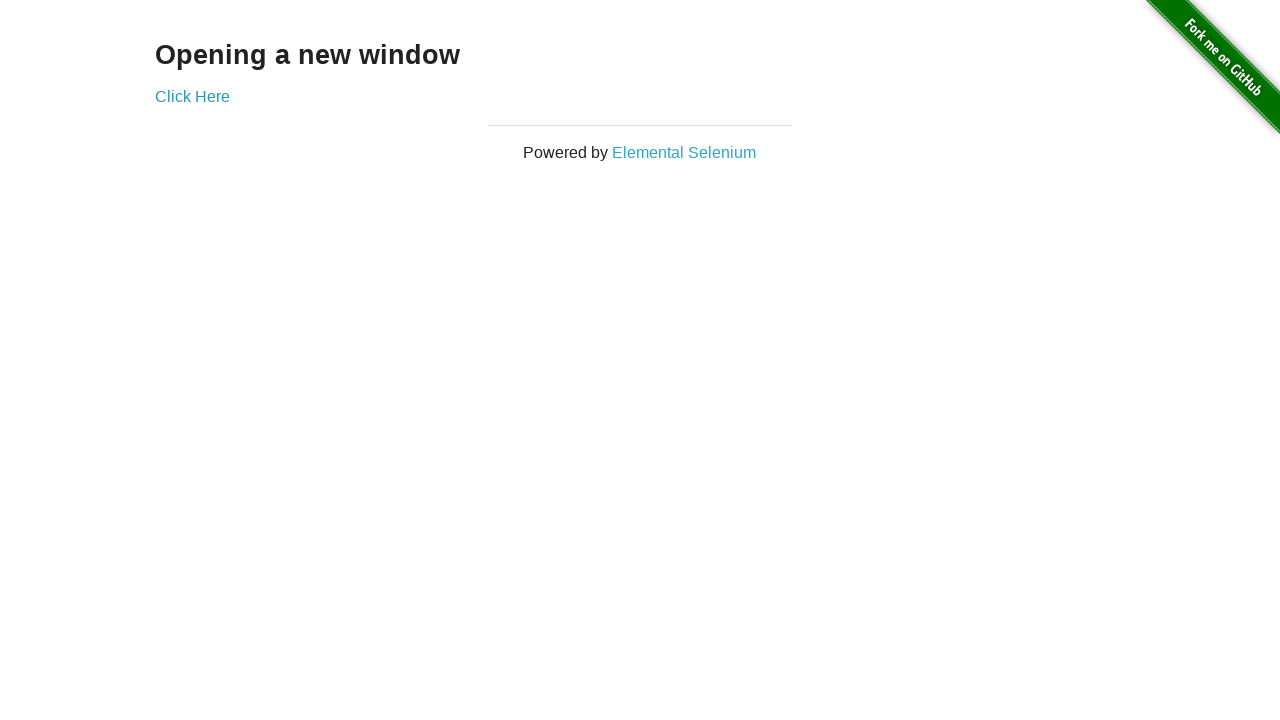

Second child page loaded
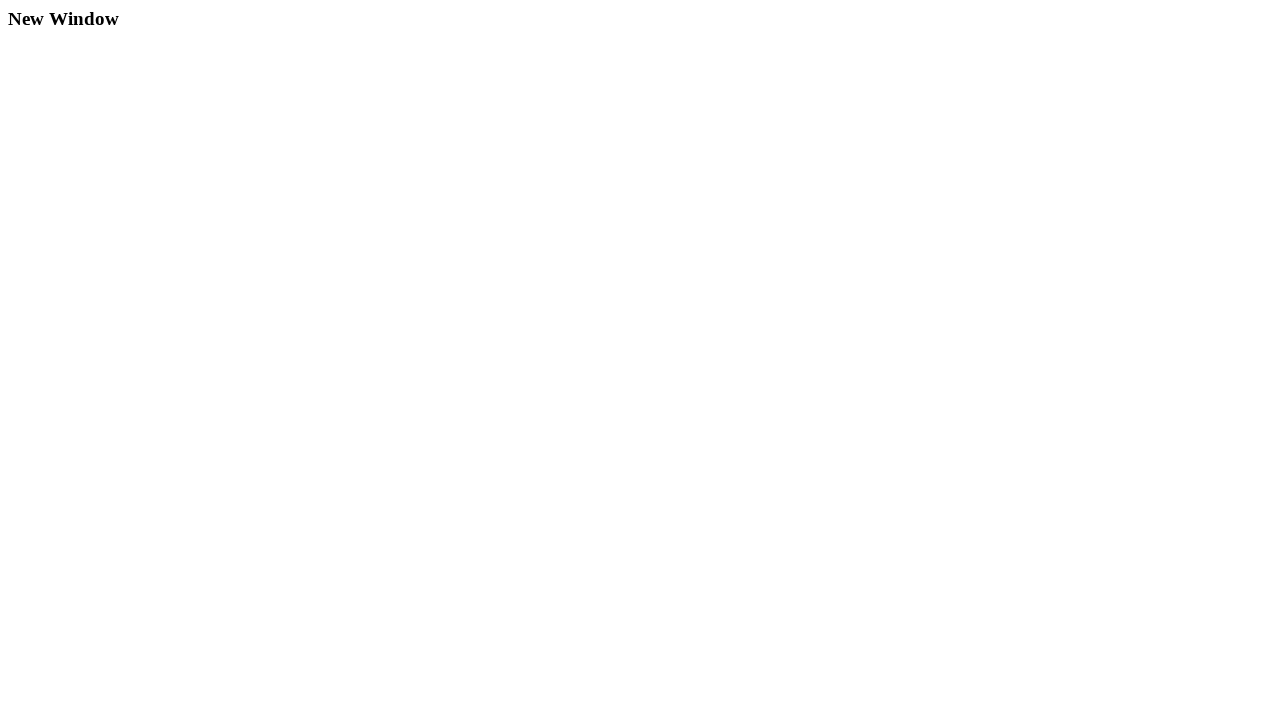

Retrieved second child page title: 'New Window'
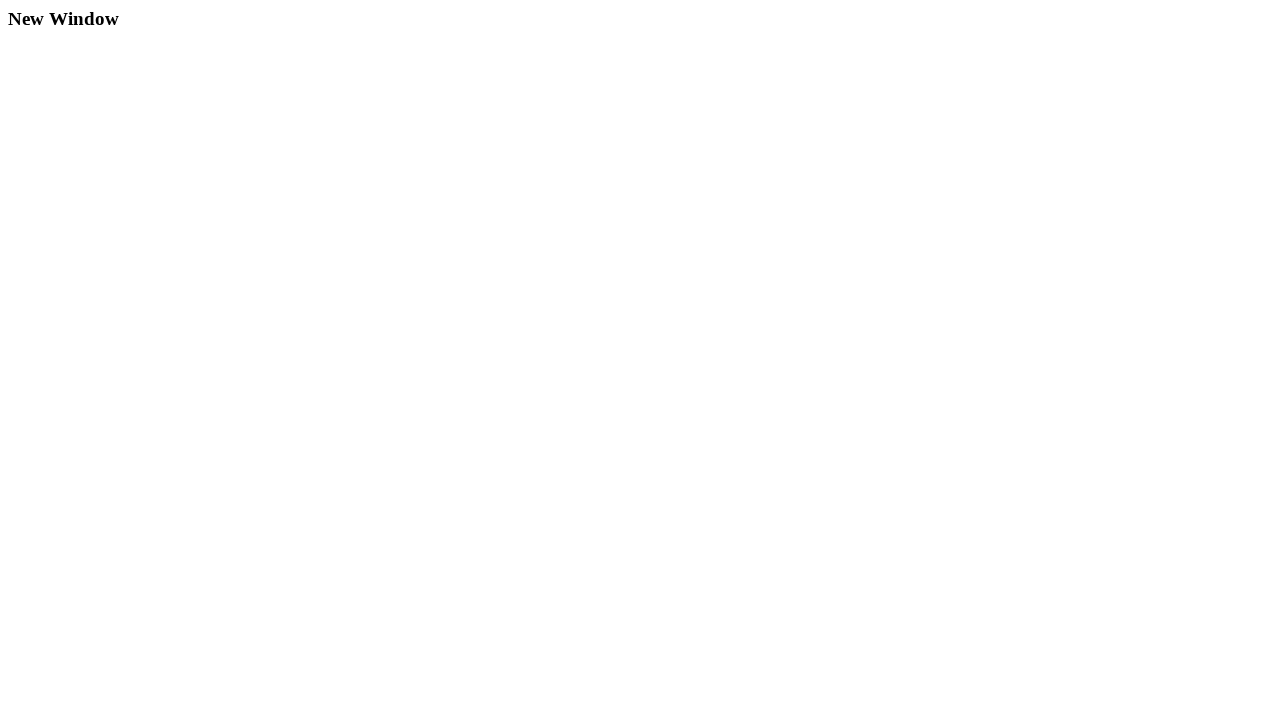

Second child page title verified as correct
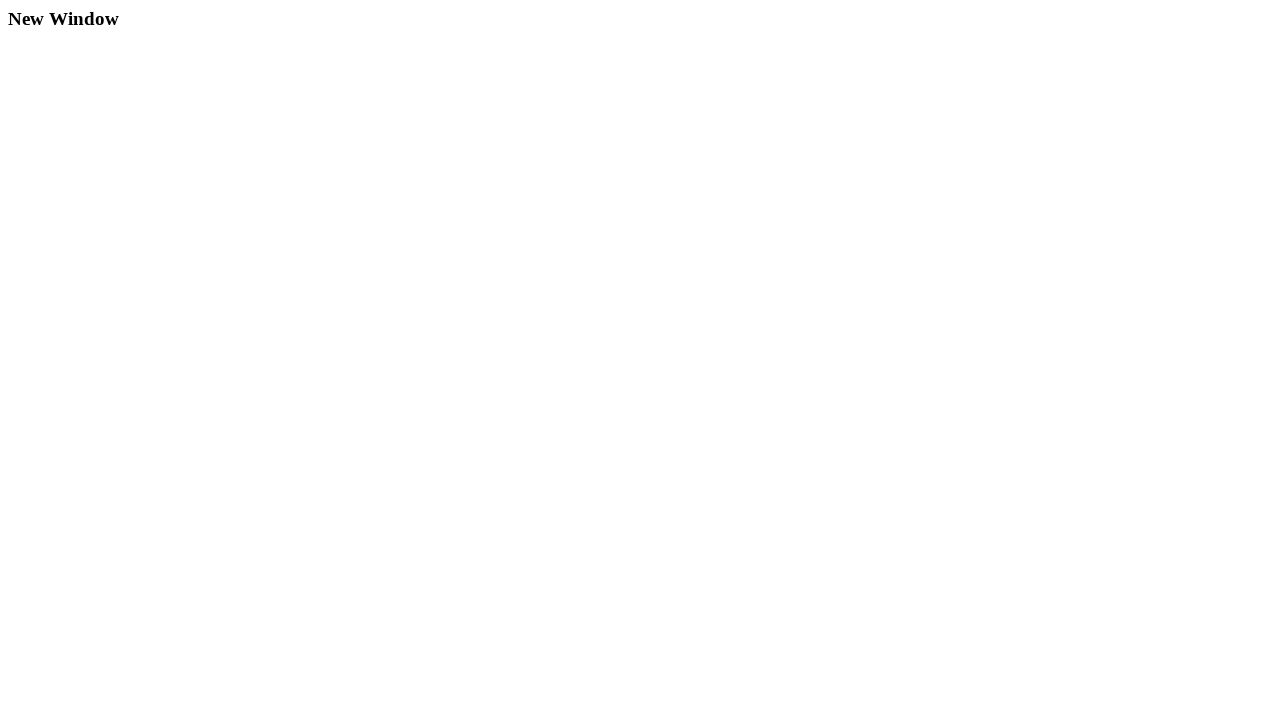

Closed second child window
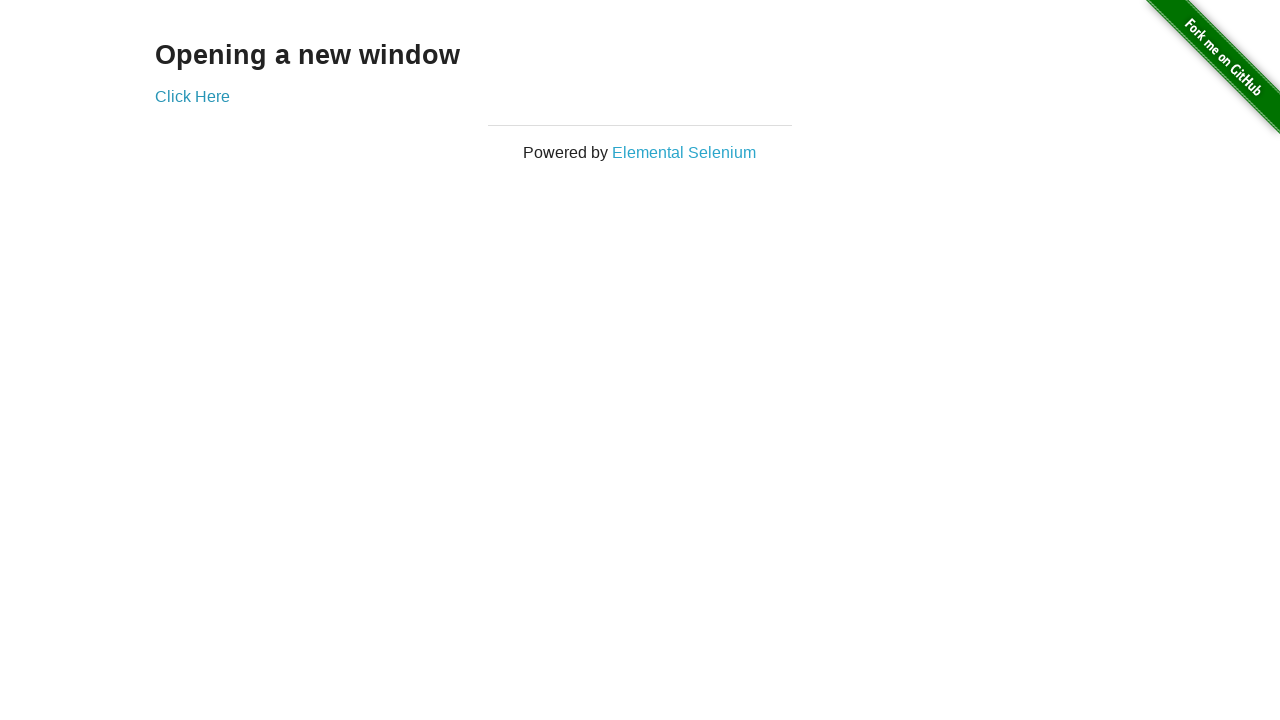

Retrieved parent window title: 'The Internet'
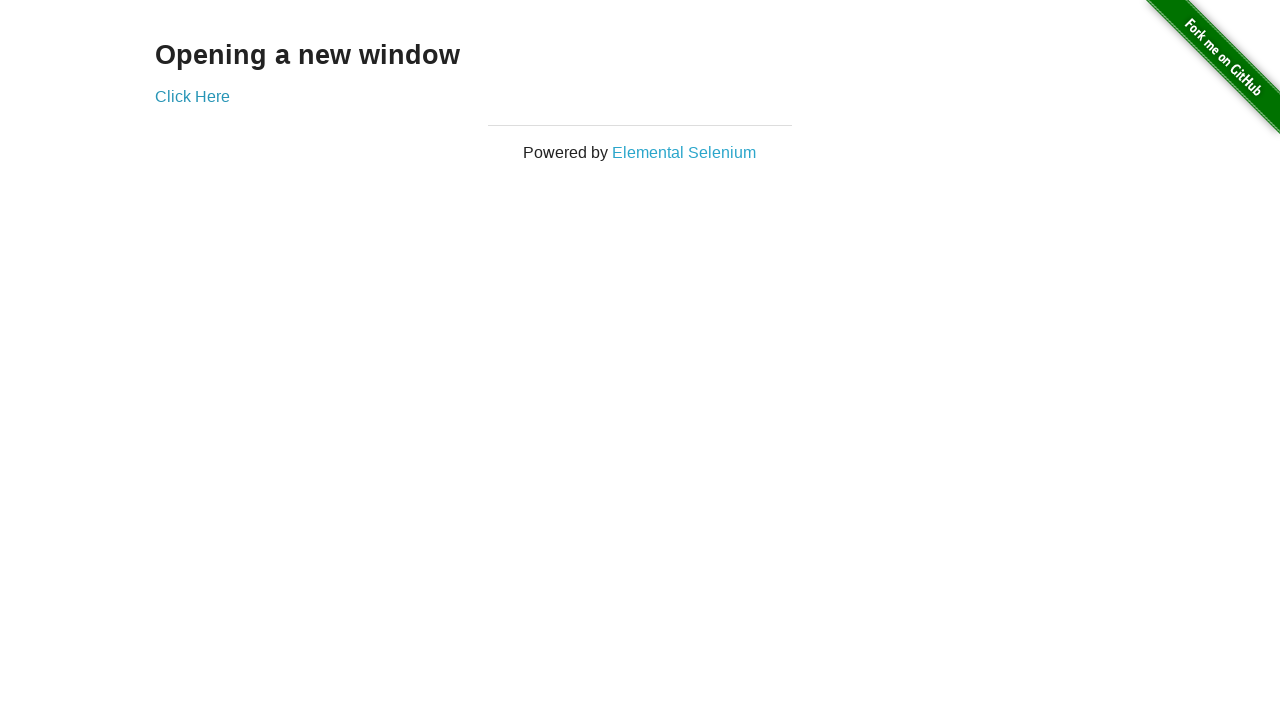

Parent window title verified as correct
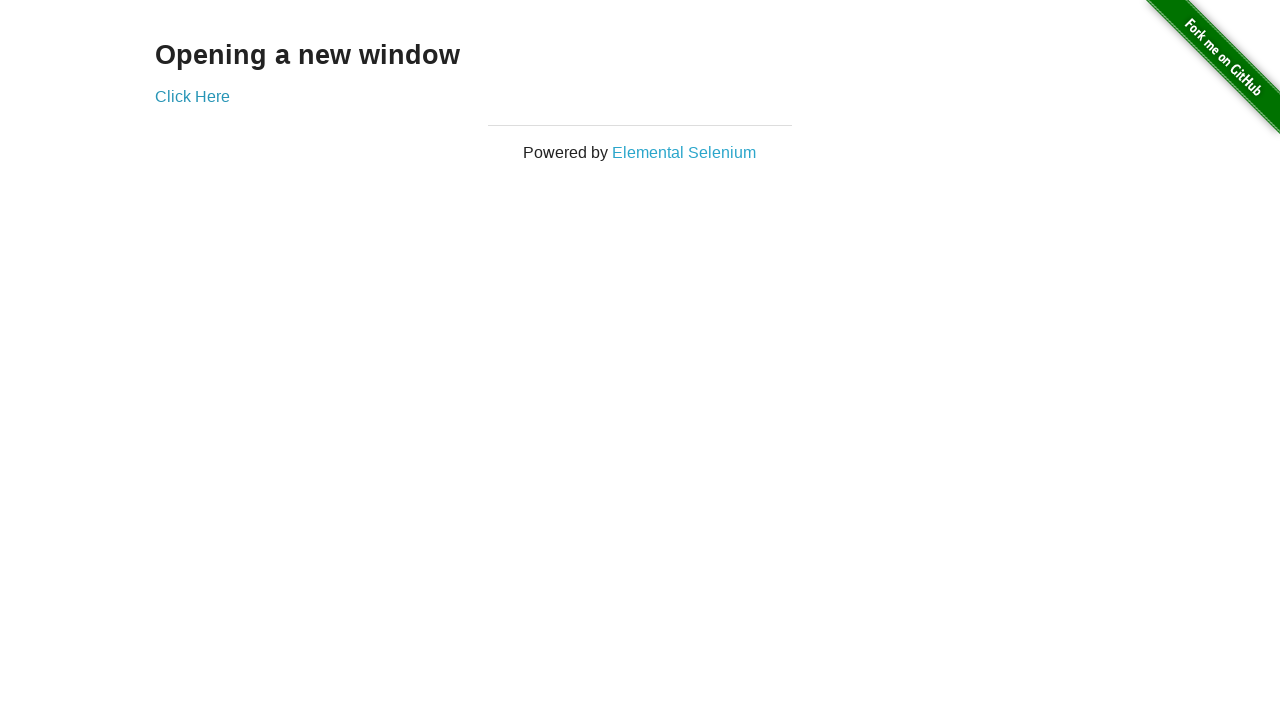

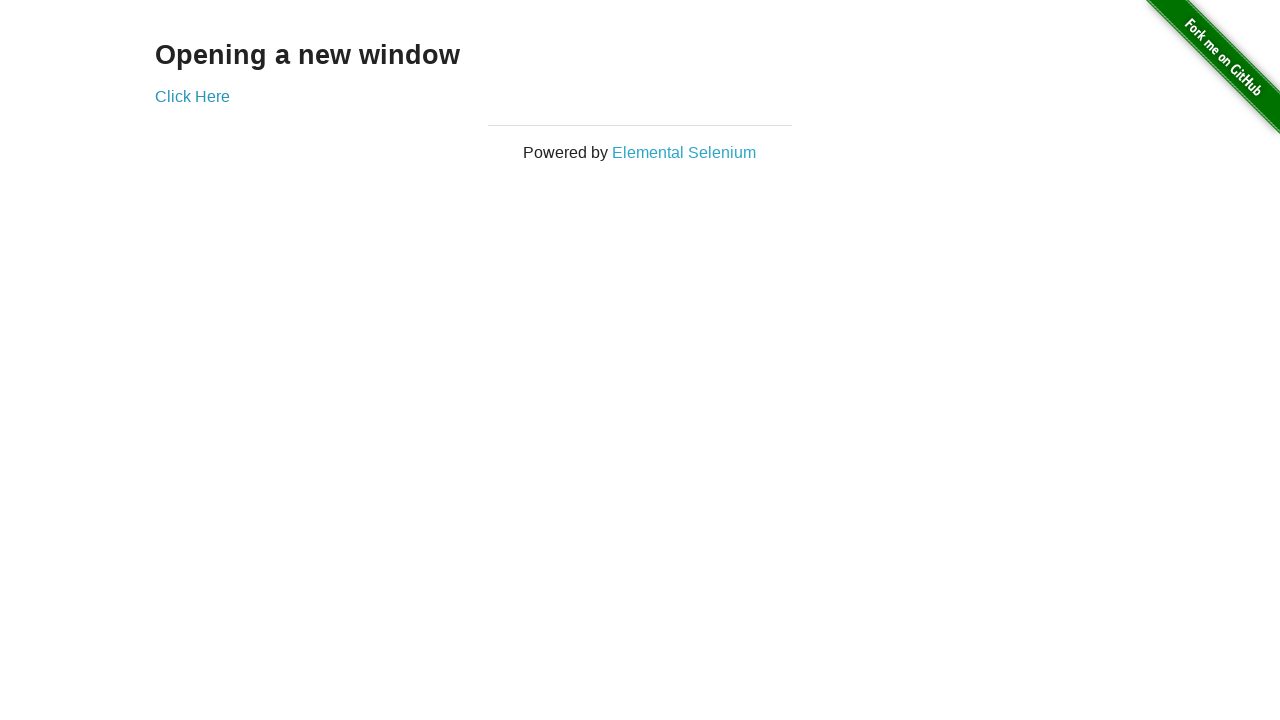